Navigates to the DemoQA automation practice form page and waits for it to load

Starting URL: https://demoqa.com/automation-practice-form

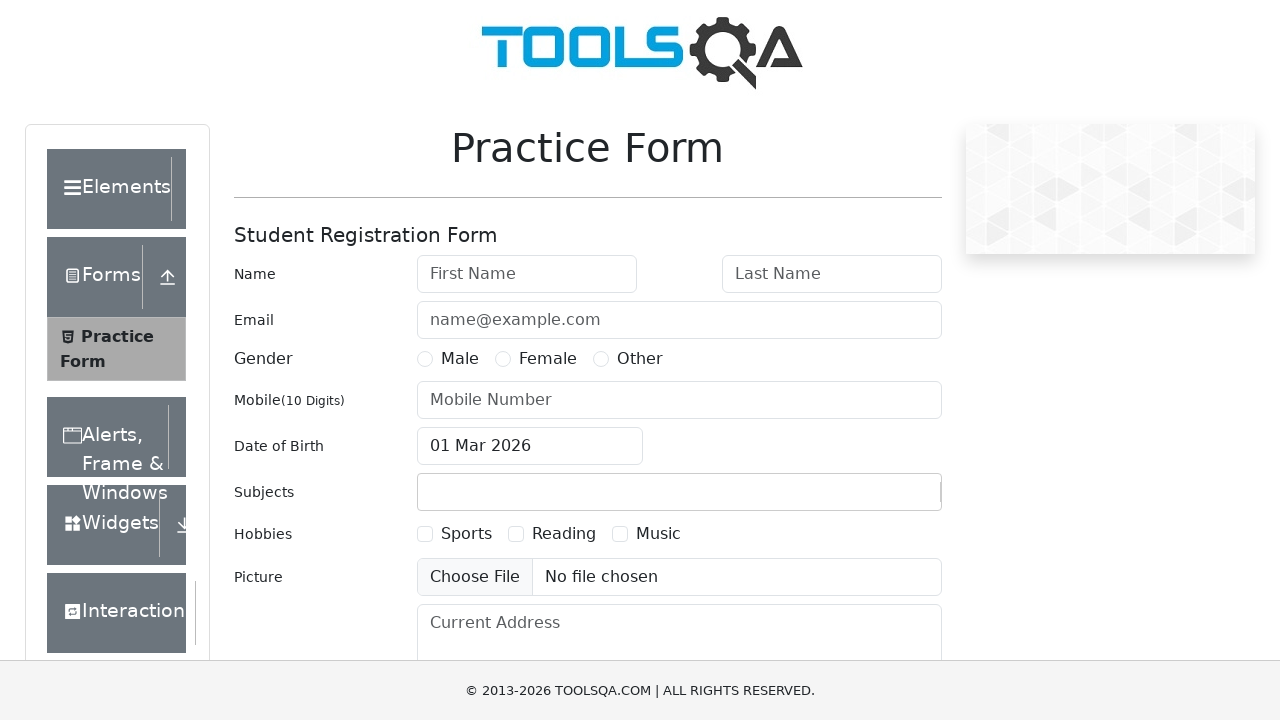

DemoQA automation practice form page DOM content loaded
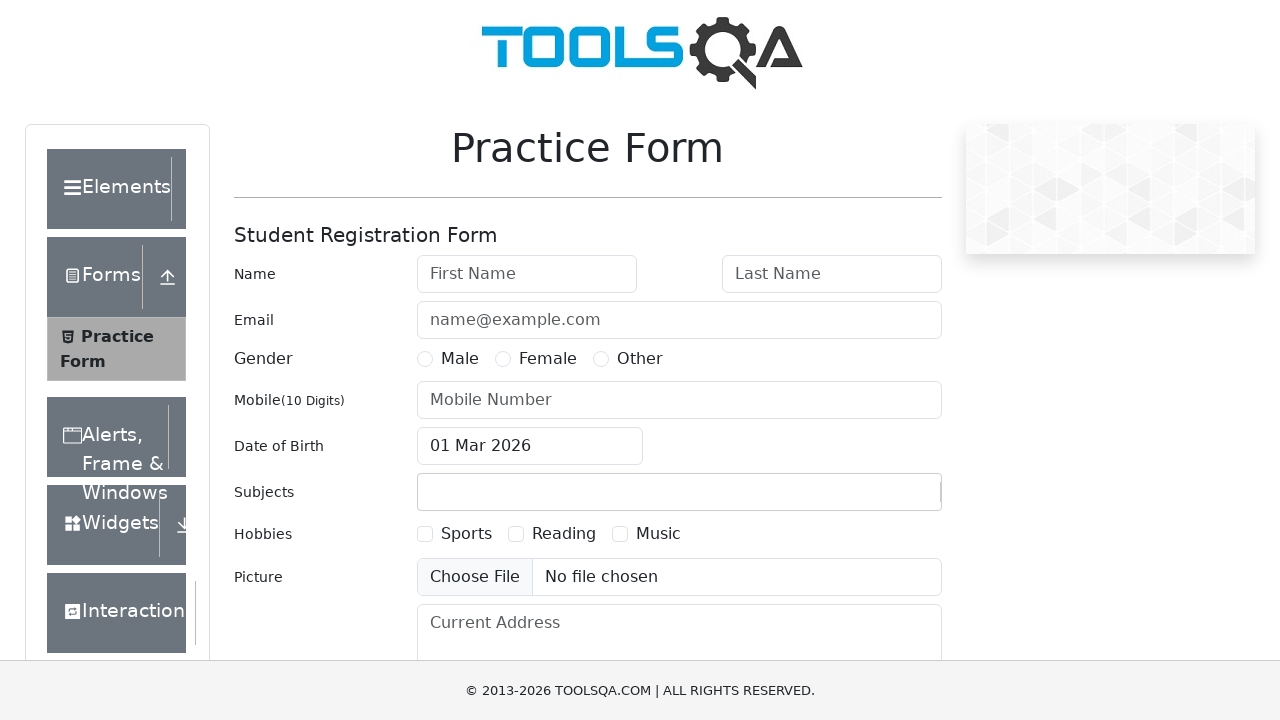

User form element became visible
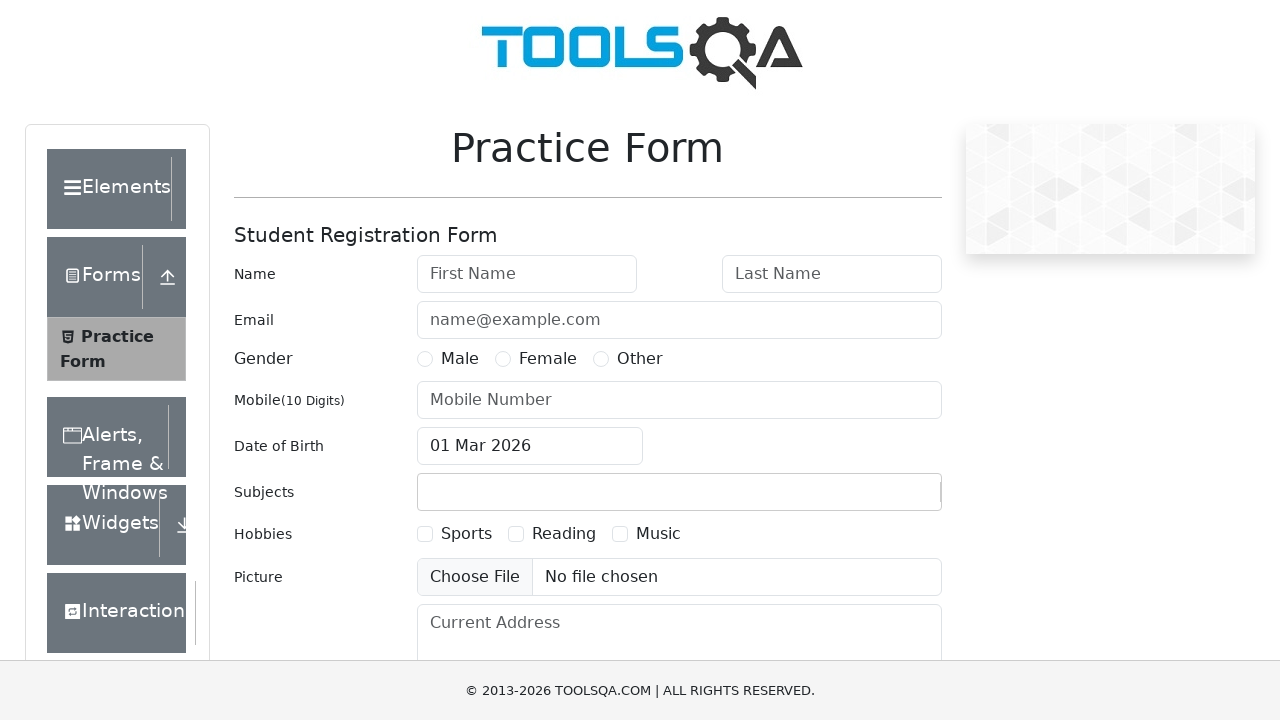

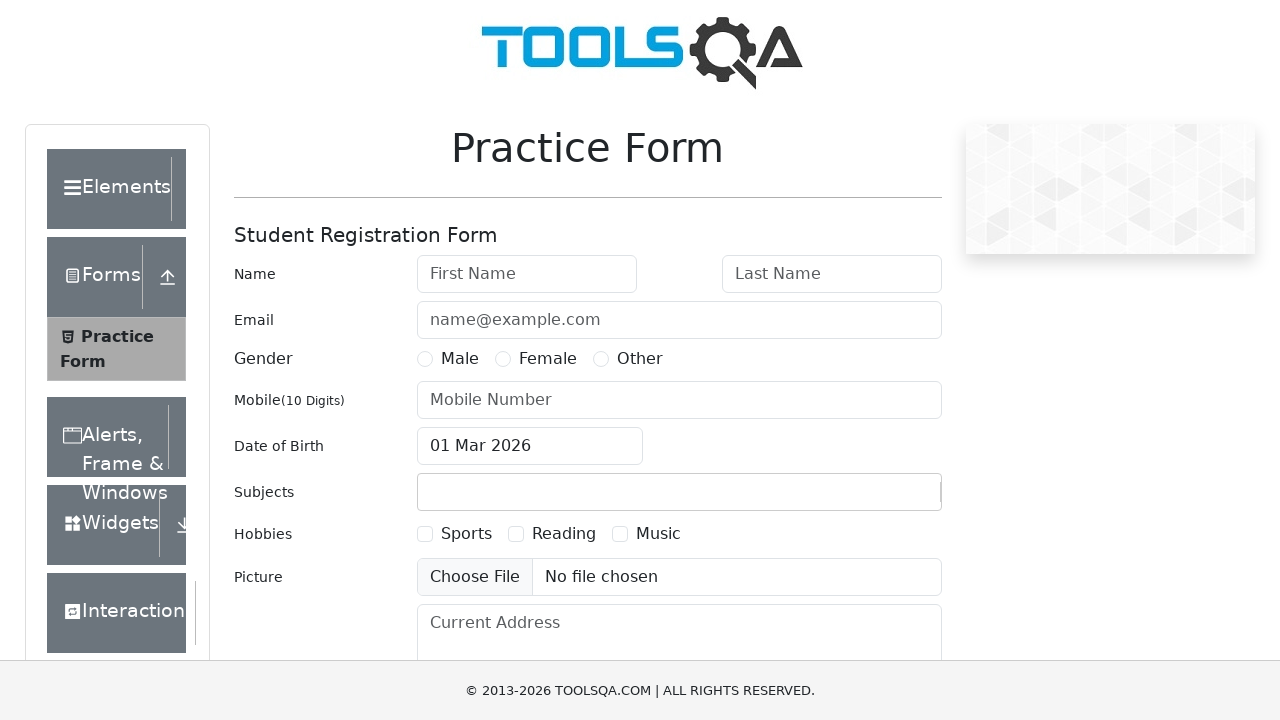